Tests a registration form by filling in personal information fields (first name, last name, email, phone, address) and submitting the form

Starting URL: http://suninjuly.github.io/registration1.html

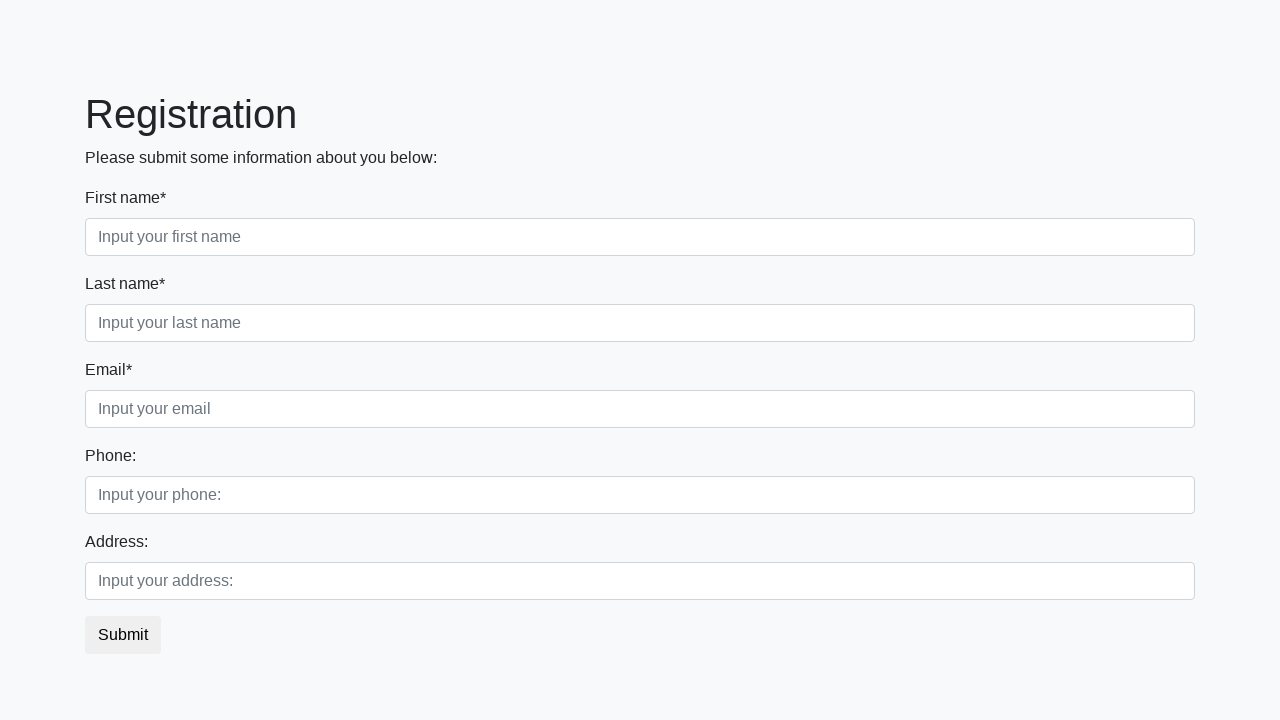

Filled first name field with 'Ivan' on [placeholder*='first']
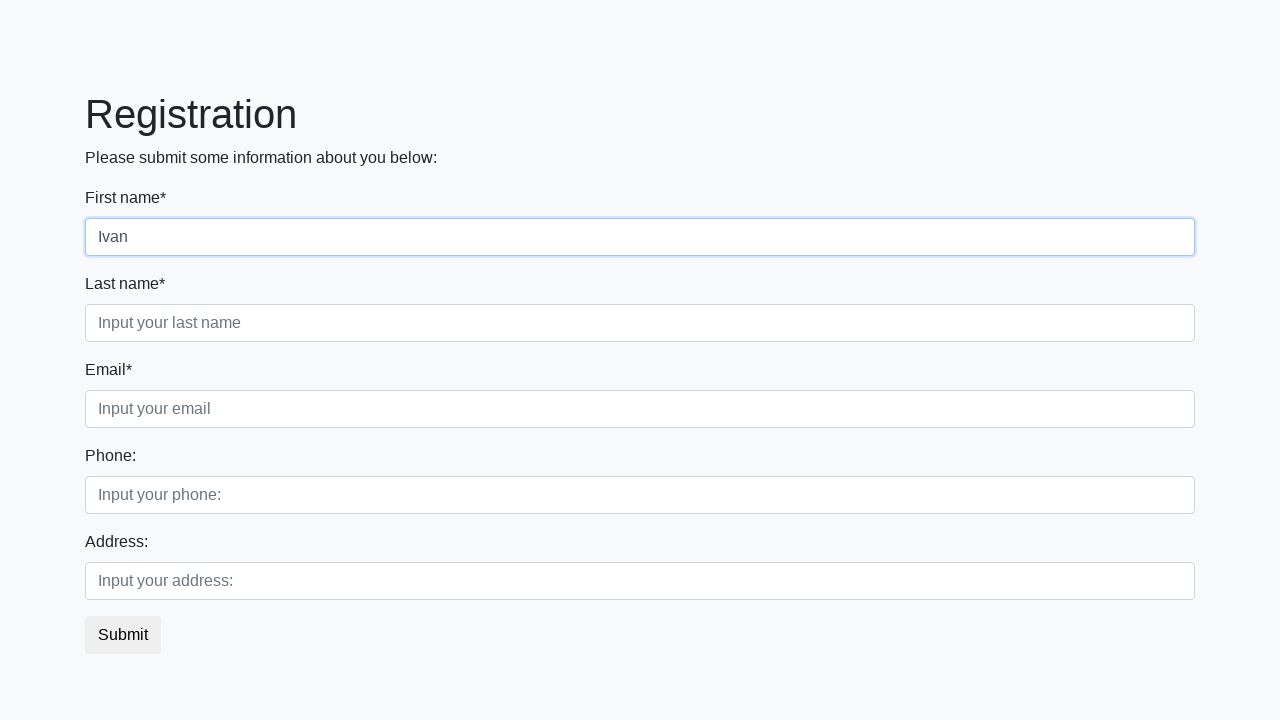

Filled last name field with 'Petrov' on [placeholder*='last']
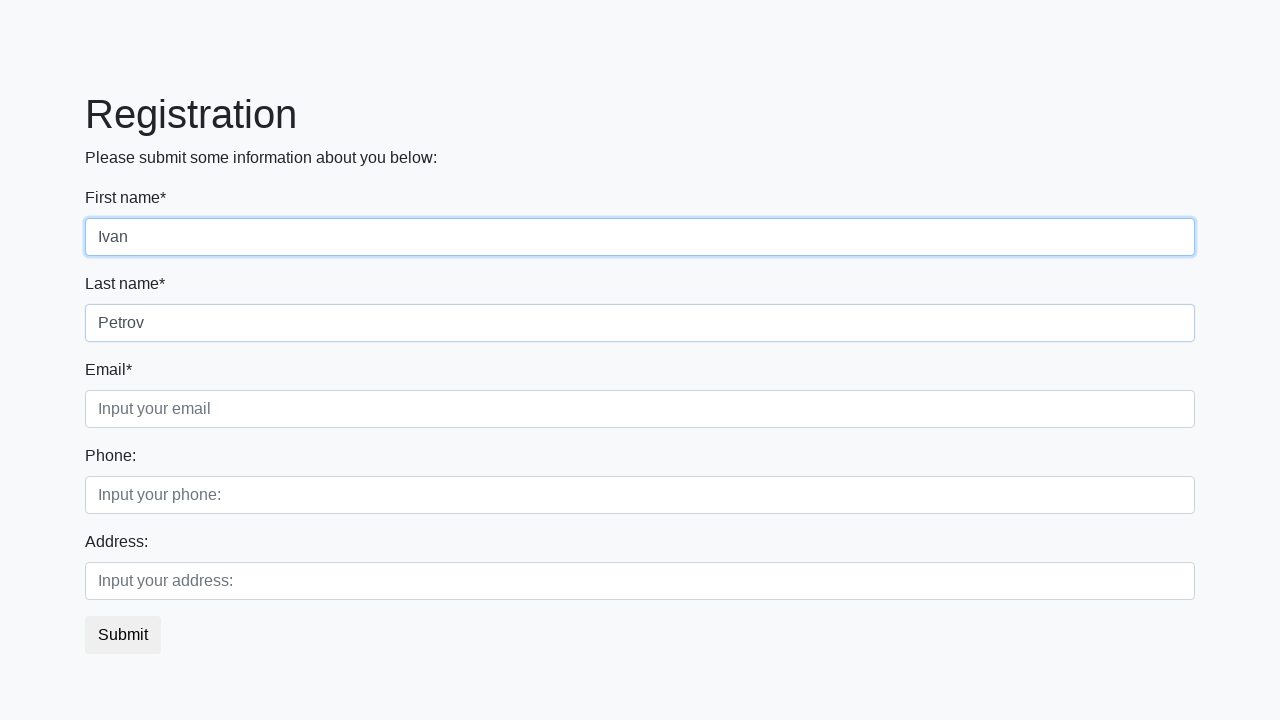

Filled email field with 'ip@mail.nnov' on [placeholder*='email']
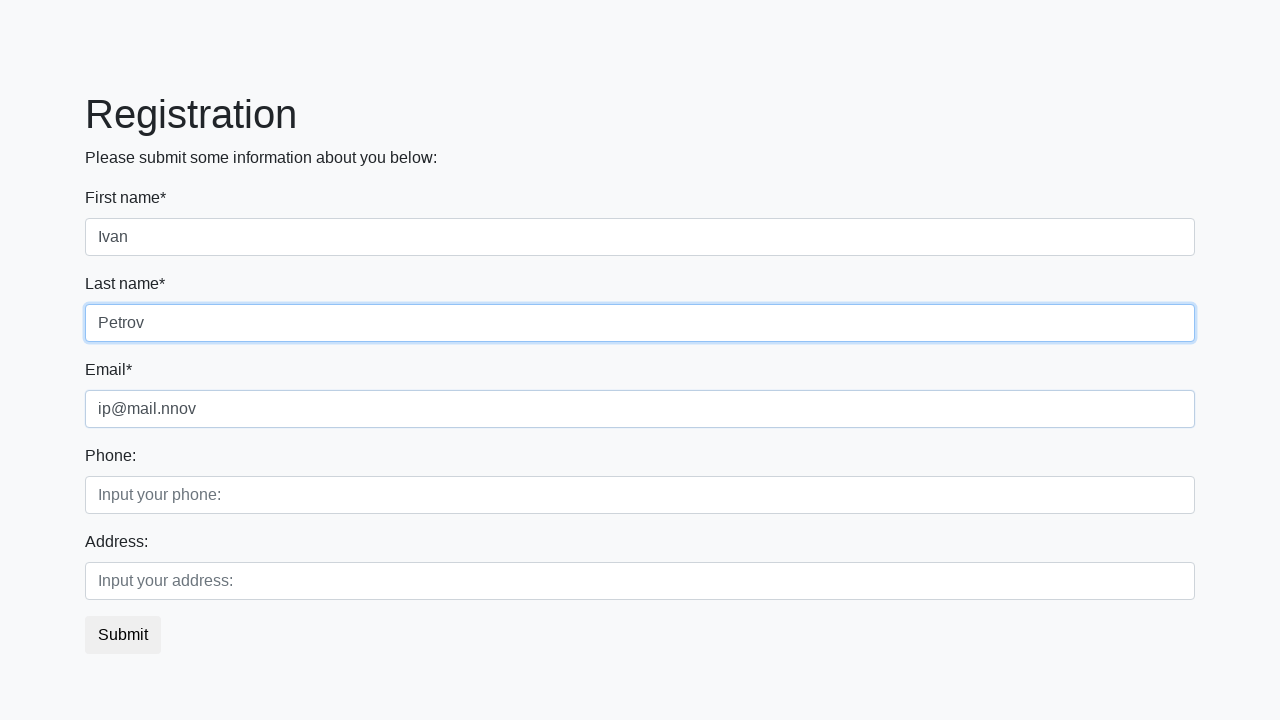

Filled phone field with '+1555353555' on [placeholder*='phone']
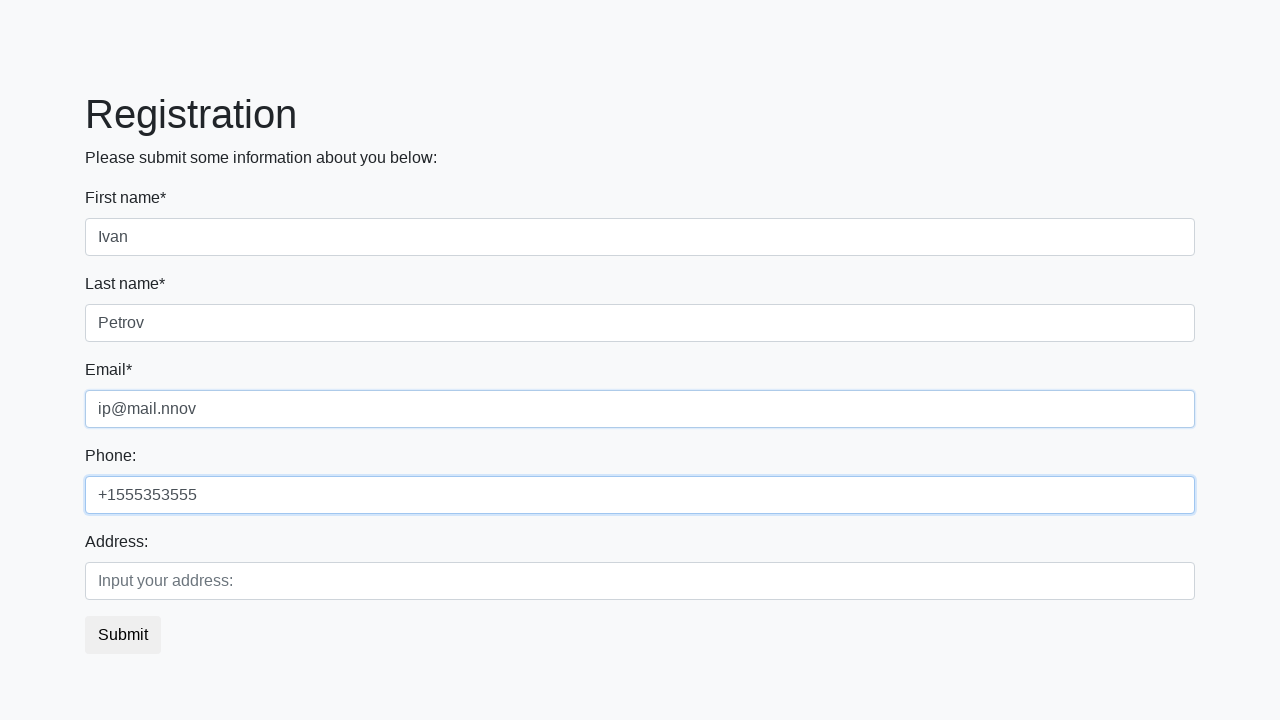

Filled address field with 'New York, st. AllahuAcbar, 1, 1' on [placeholder*='address']
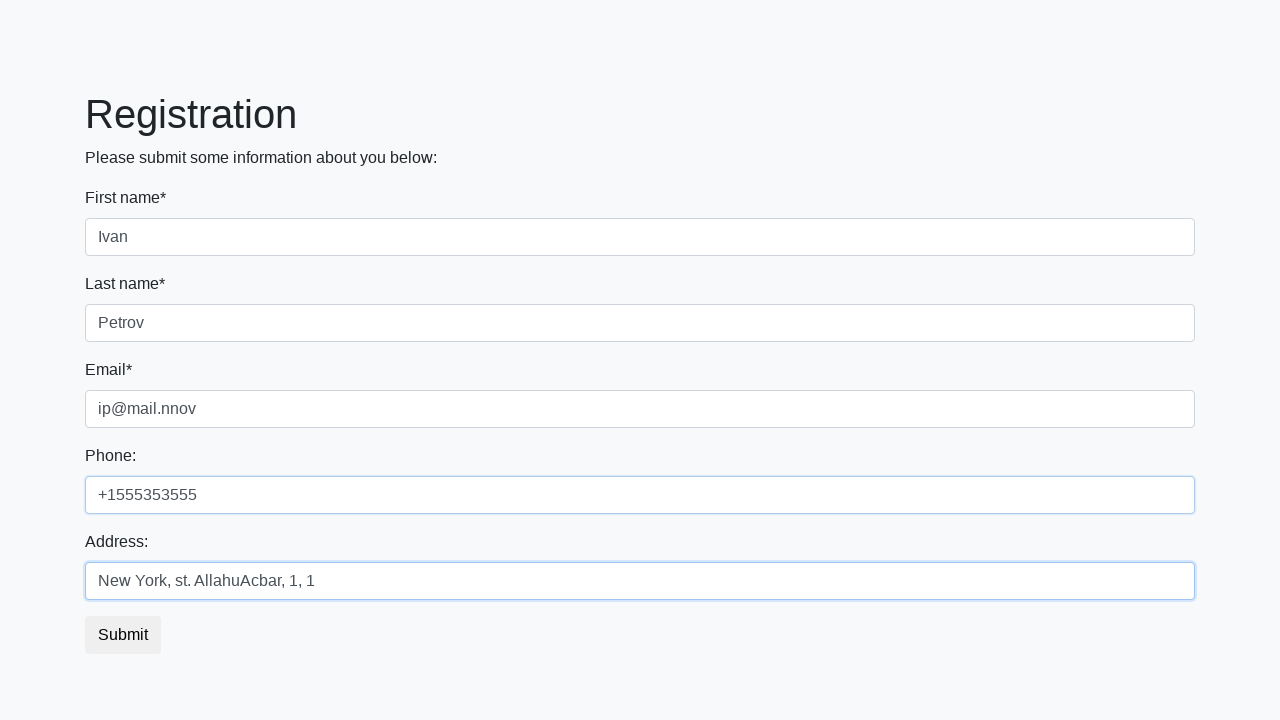

Clicked submit button to register at (123, 635) on button.btn
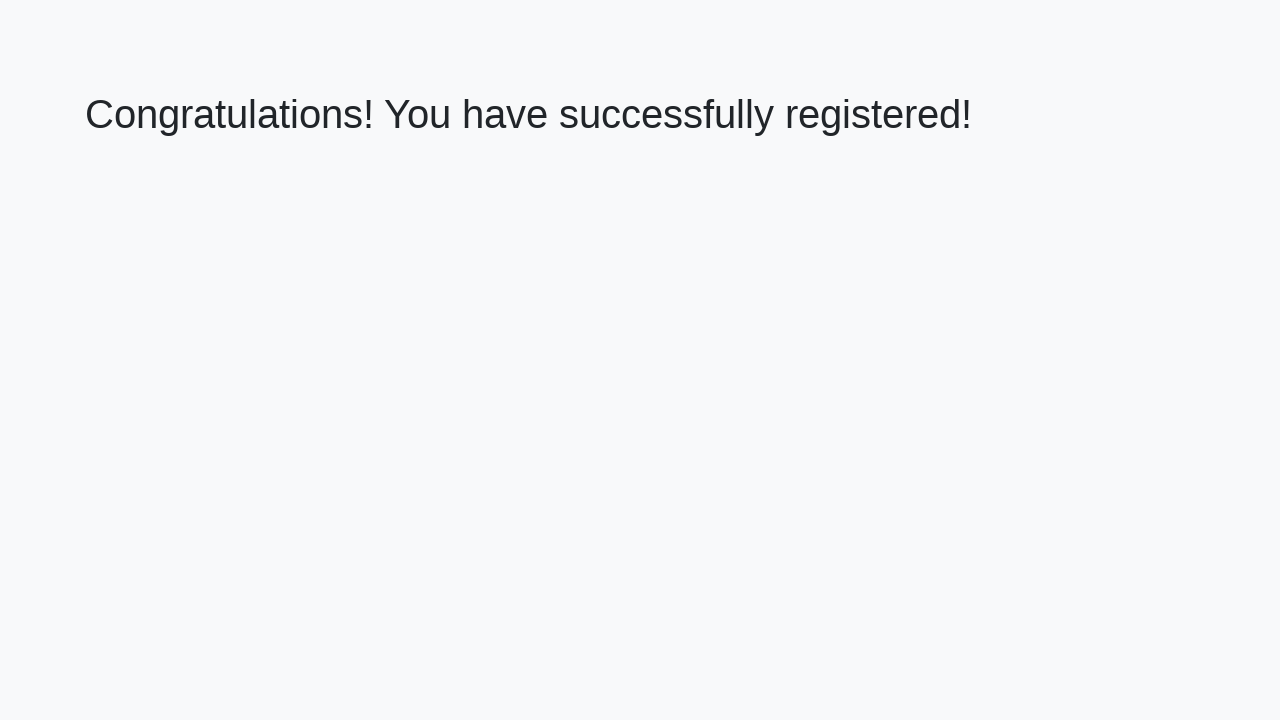

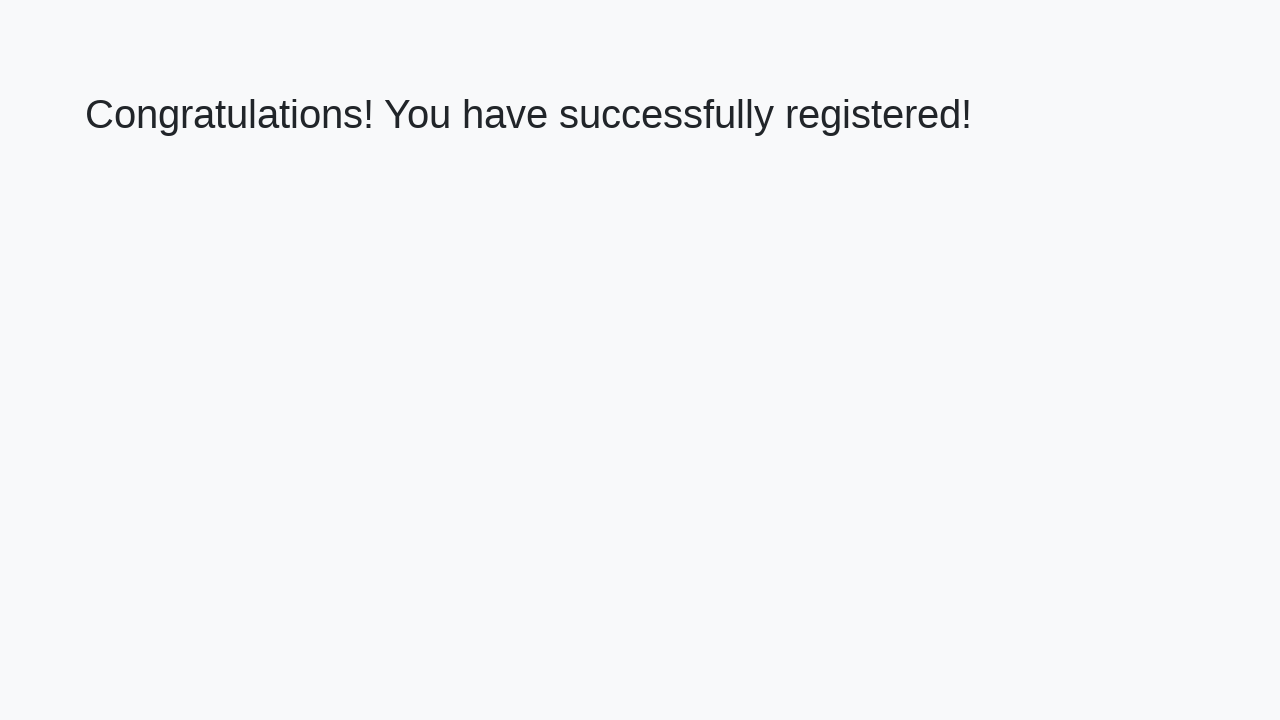